Tests that clicking the "Make Appointment" button redirects the user to the login/profile page.

Starting URL: https://katalon-demo-cura.herokuapp.com/

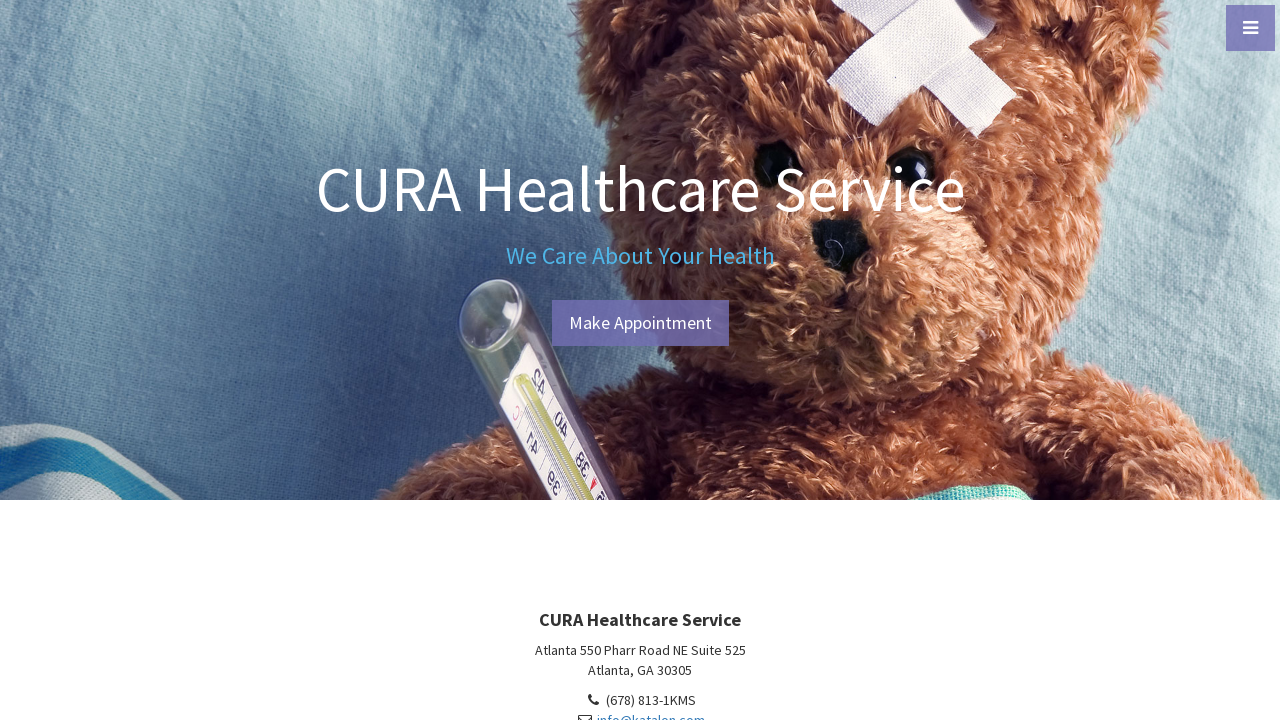

Clicked on 'Make Appointment' button at (640, 323) on xpath=//a[text()='Make Appointment']
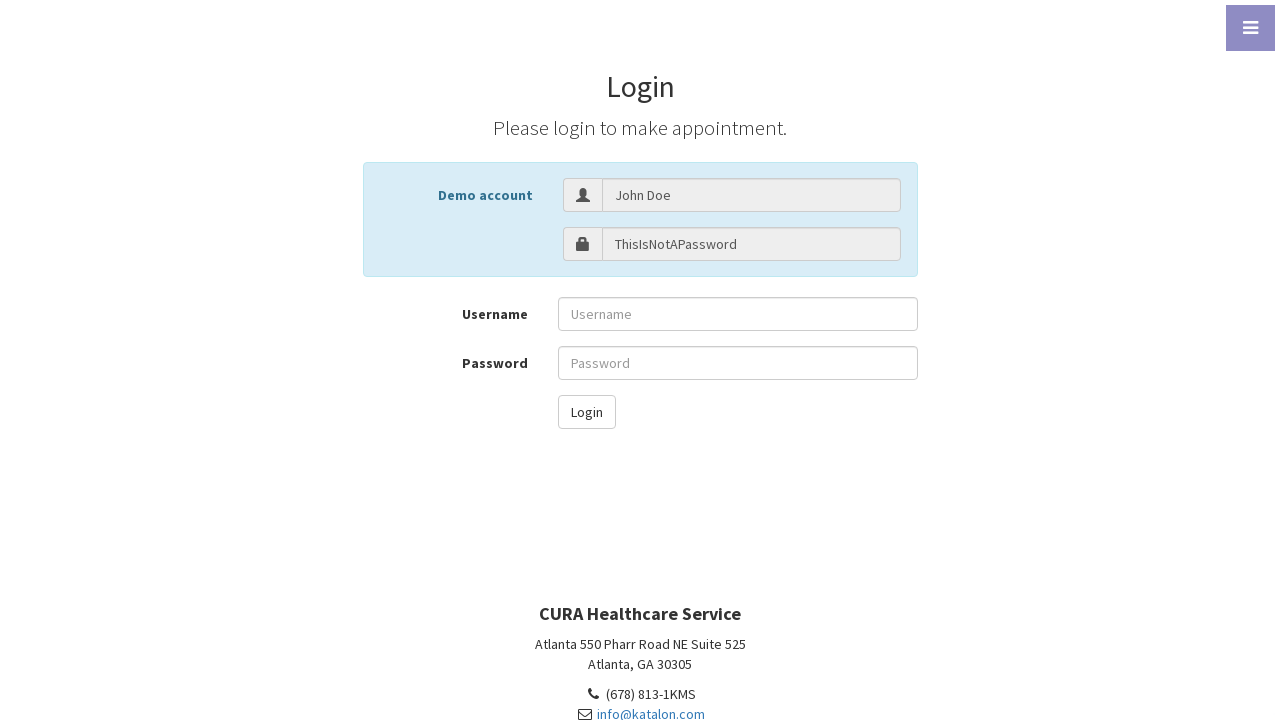

Verified redirect to login/profile page (profile.php#login)
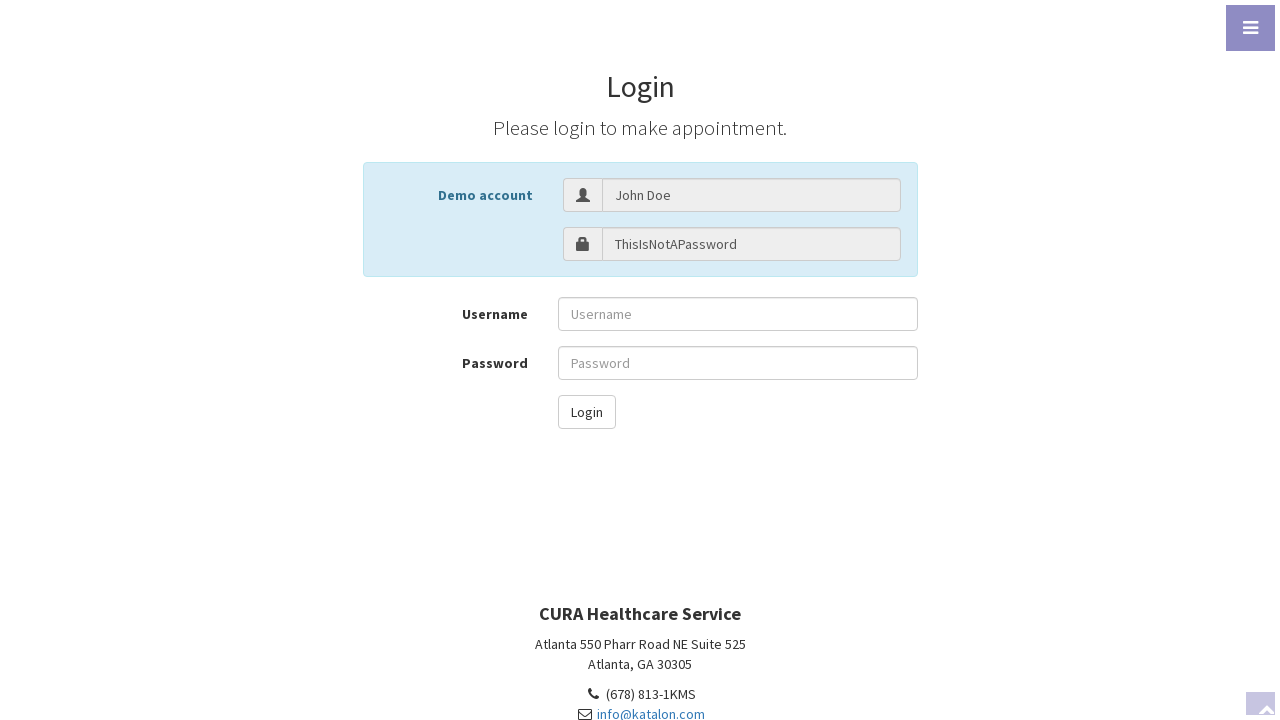

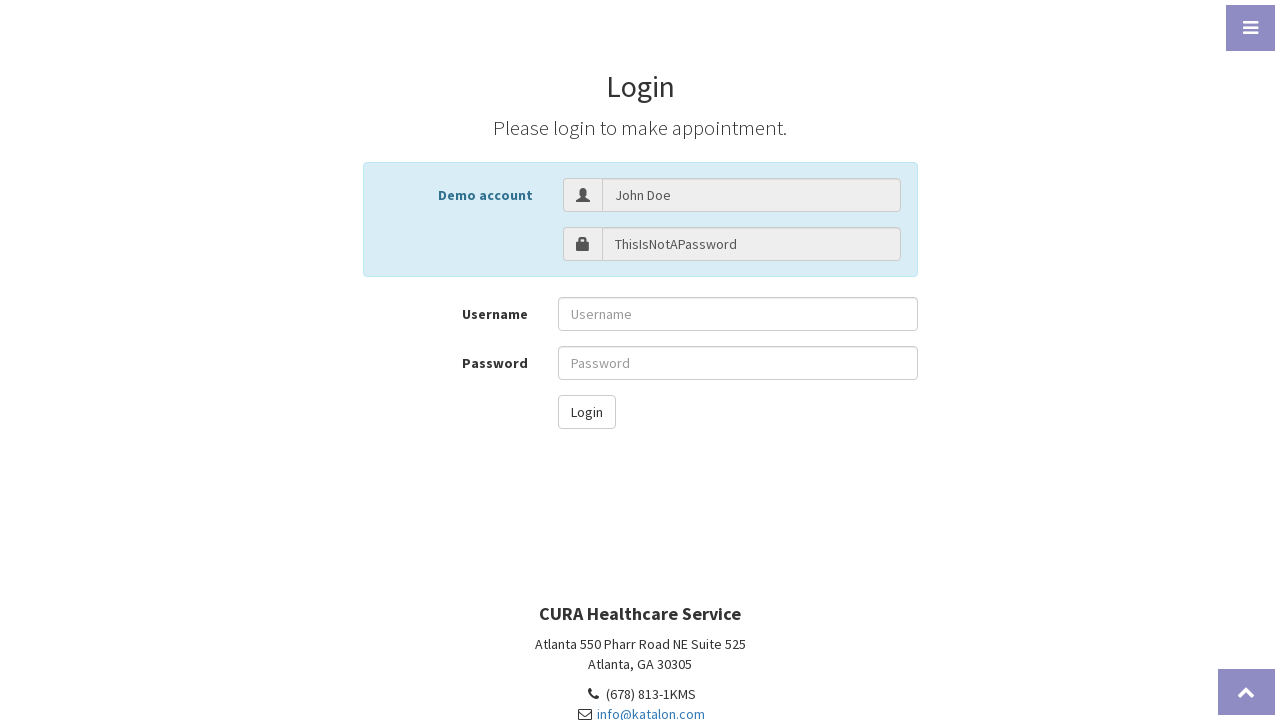